Tests that clicking the monitors category filter displays exactly two monitor products on the demo e-commerce site

Starting URL: https://demoblaze.com/index.html

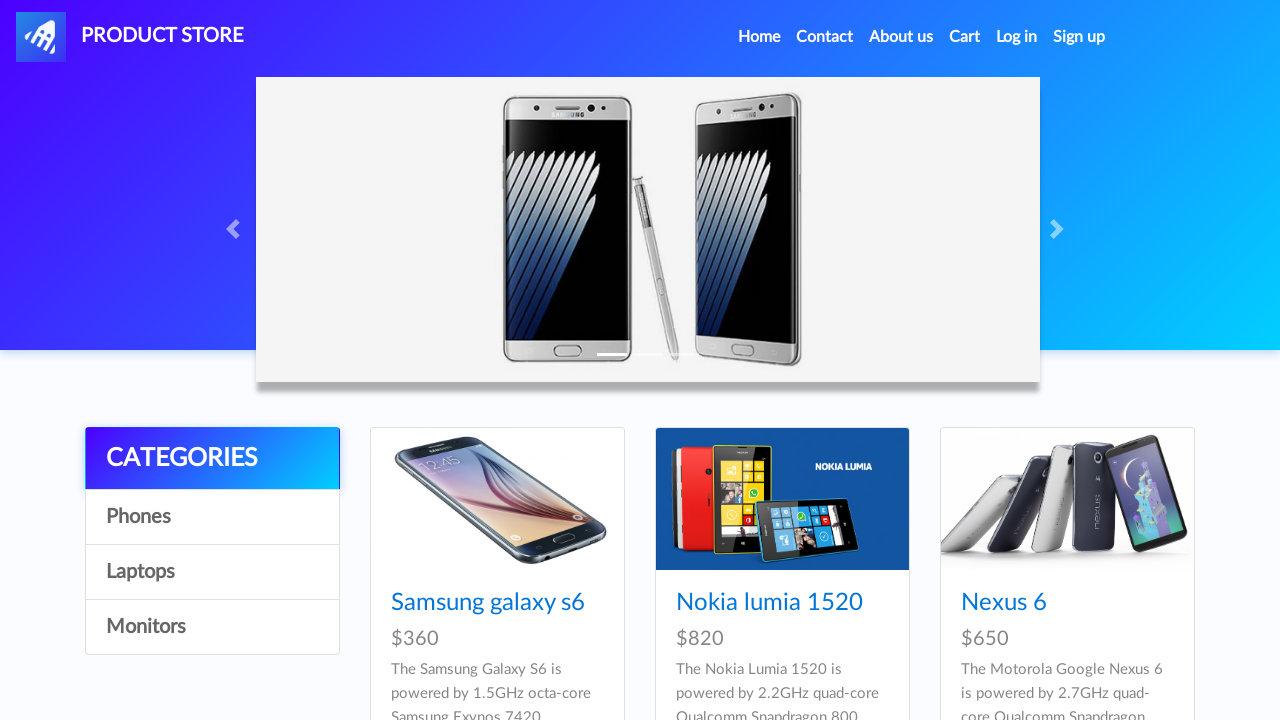

Clicked on the monitors category filter at (212, 627) on [onclick="byCat('monitor')"]
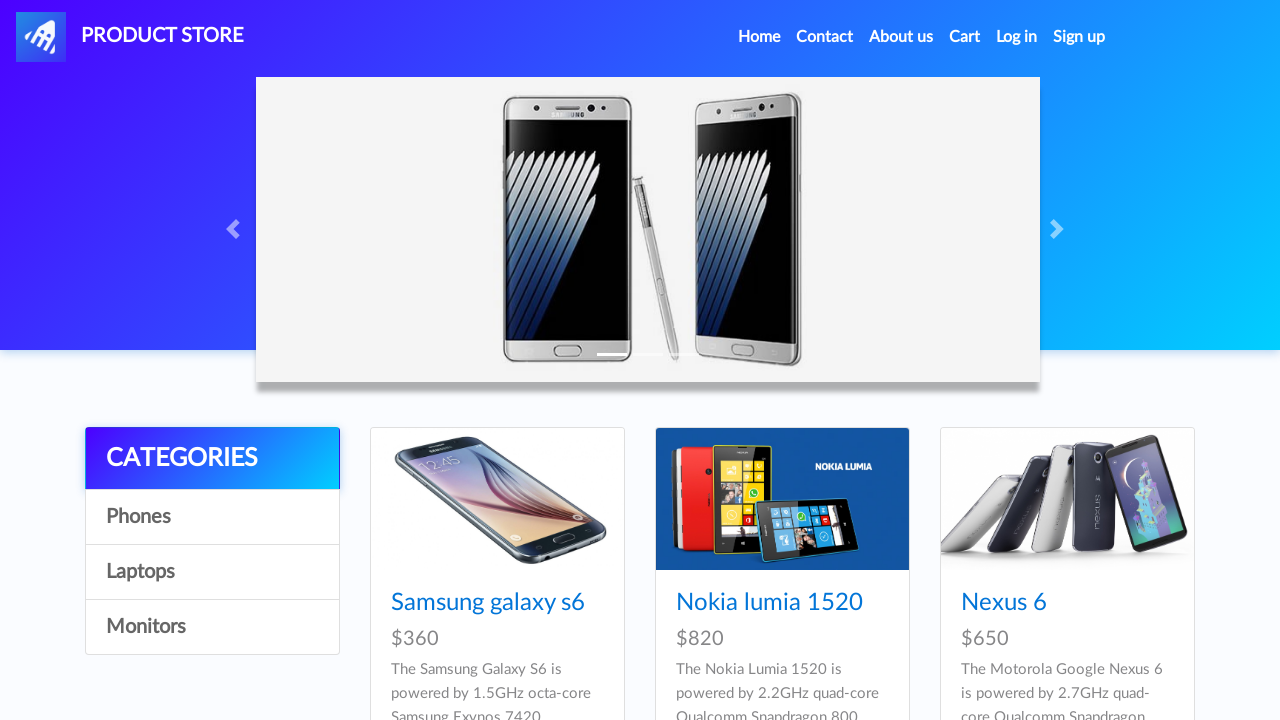

Waited for products to load
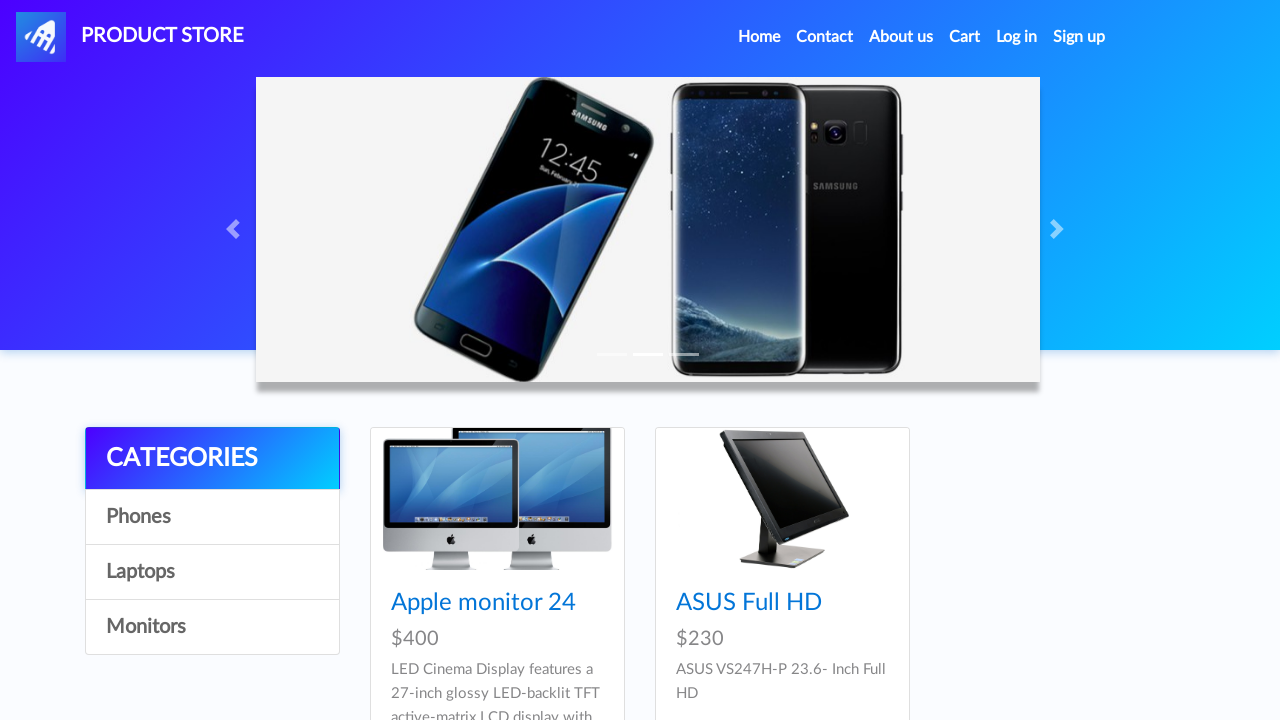

Monitor product cards are now visible
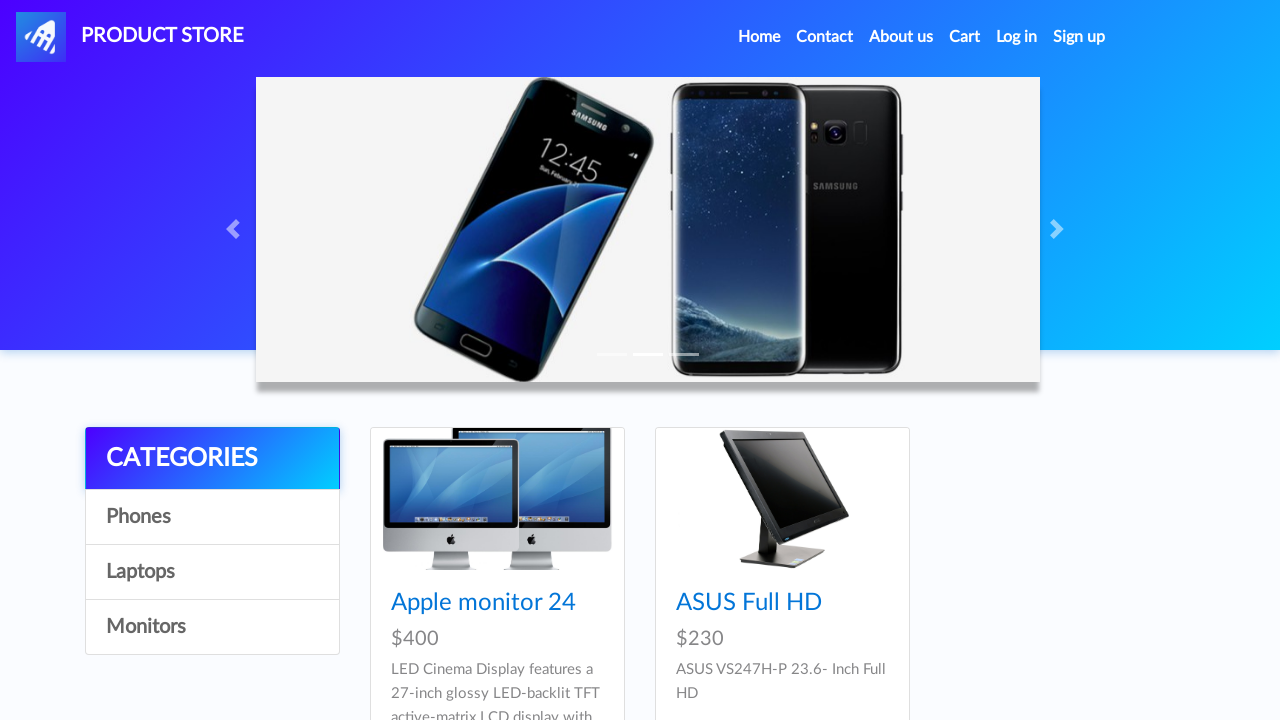

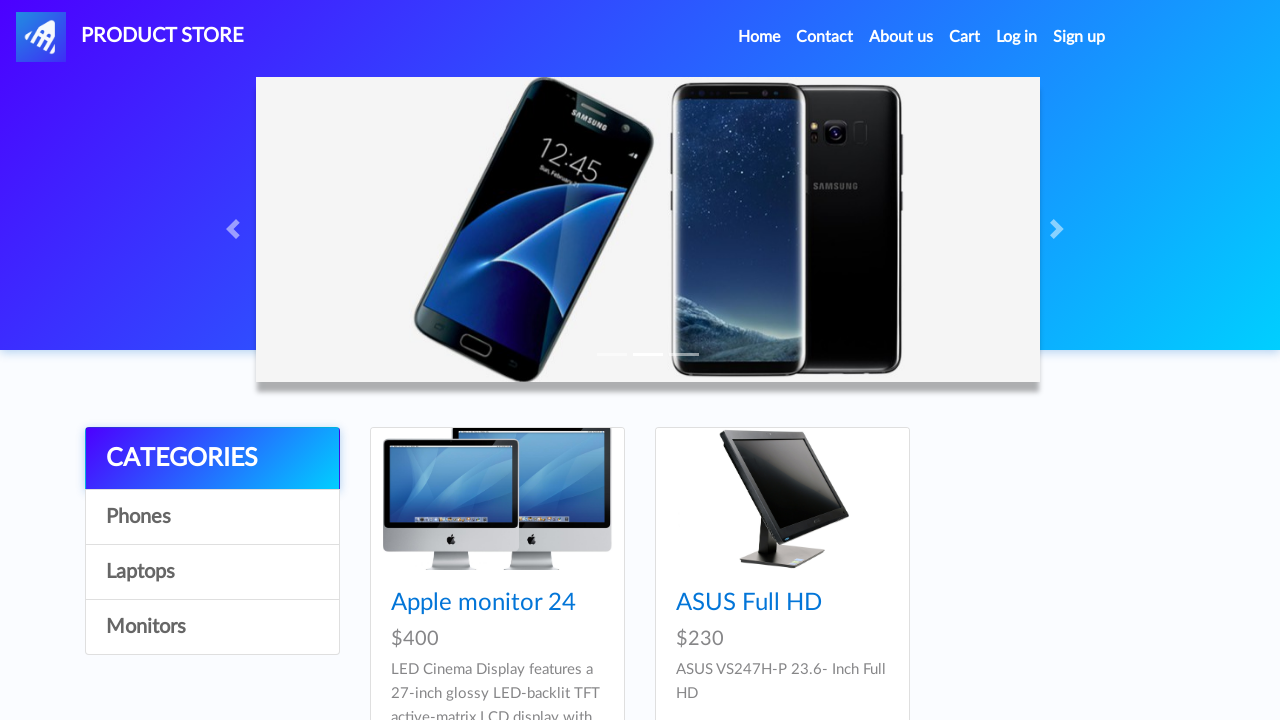